Tests clicking the JS Confirm button and accepting the confirm dialog, then verifying the result message.

Starting URL: https://the-internet.herokuapp.com/javascript_alerts

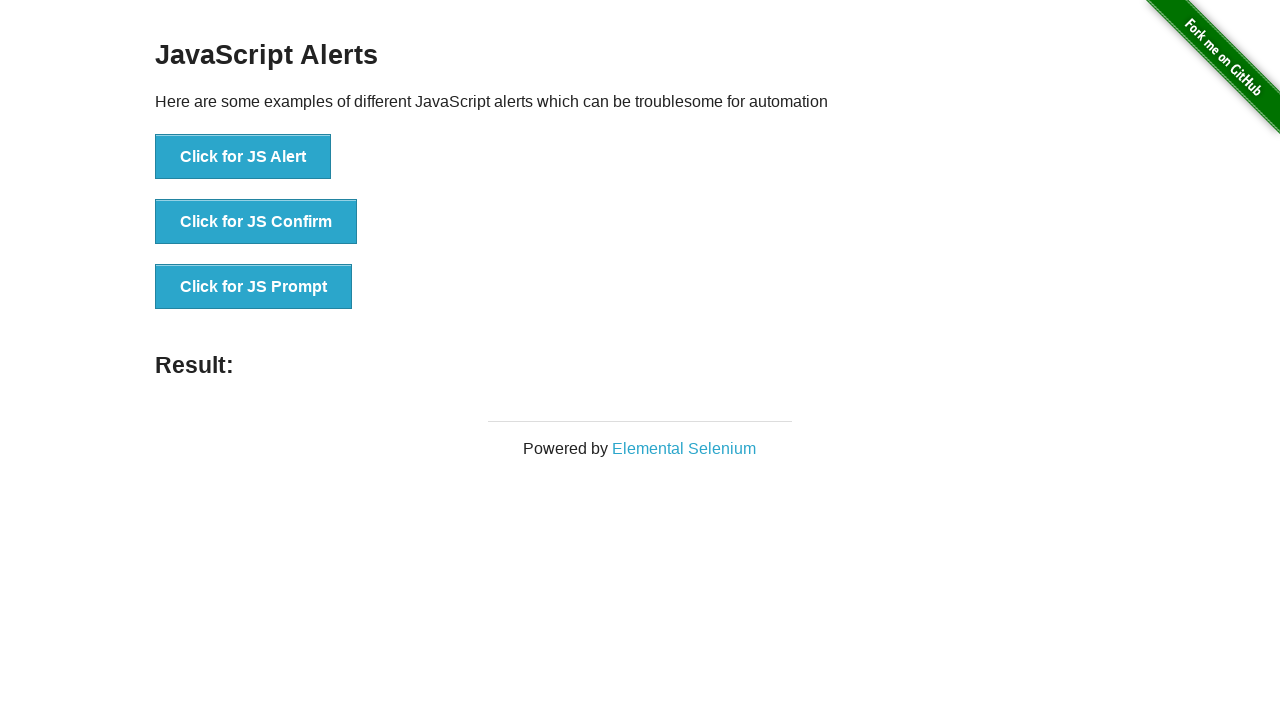

Set up dialog handler to accept confirm dialog
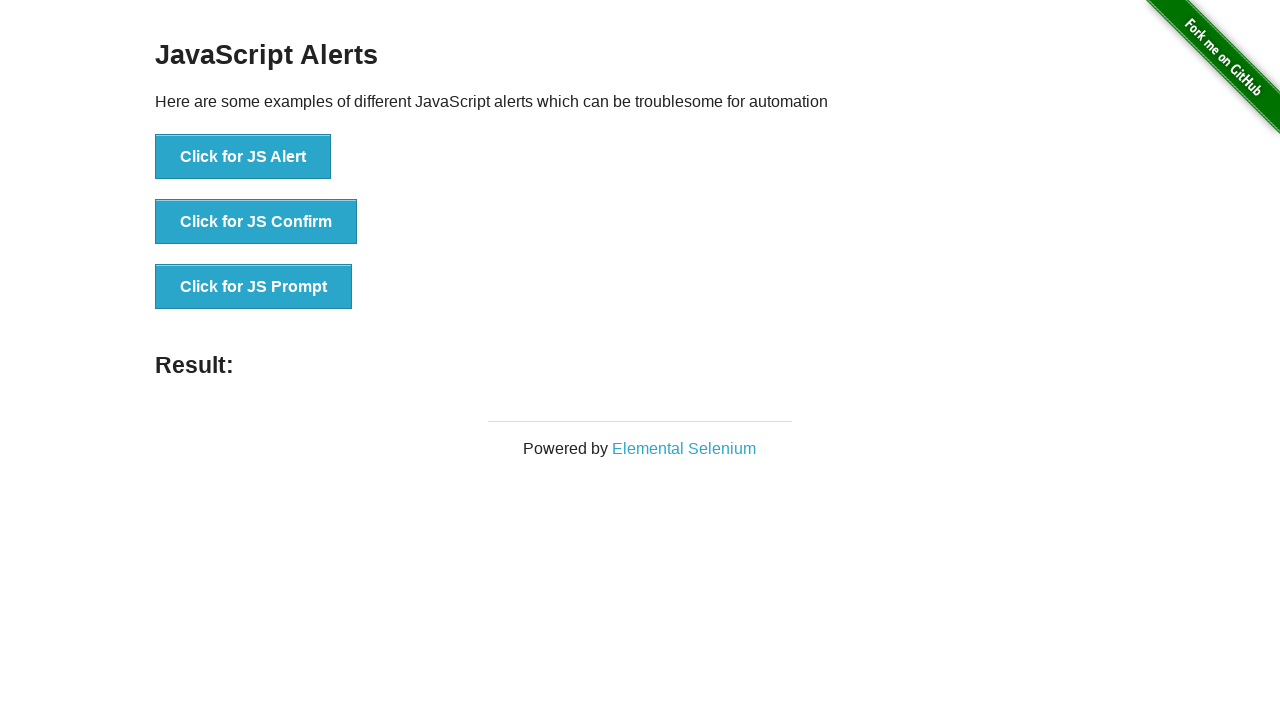

Clicked JS Confirm button at (256, 222) on button[onclick='jsConfirm()']
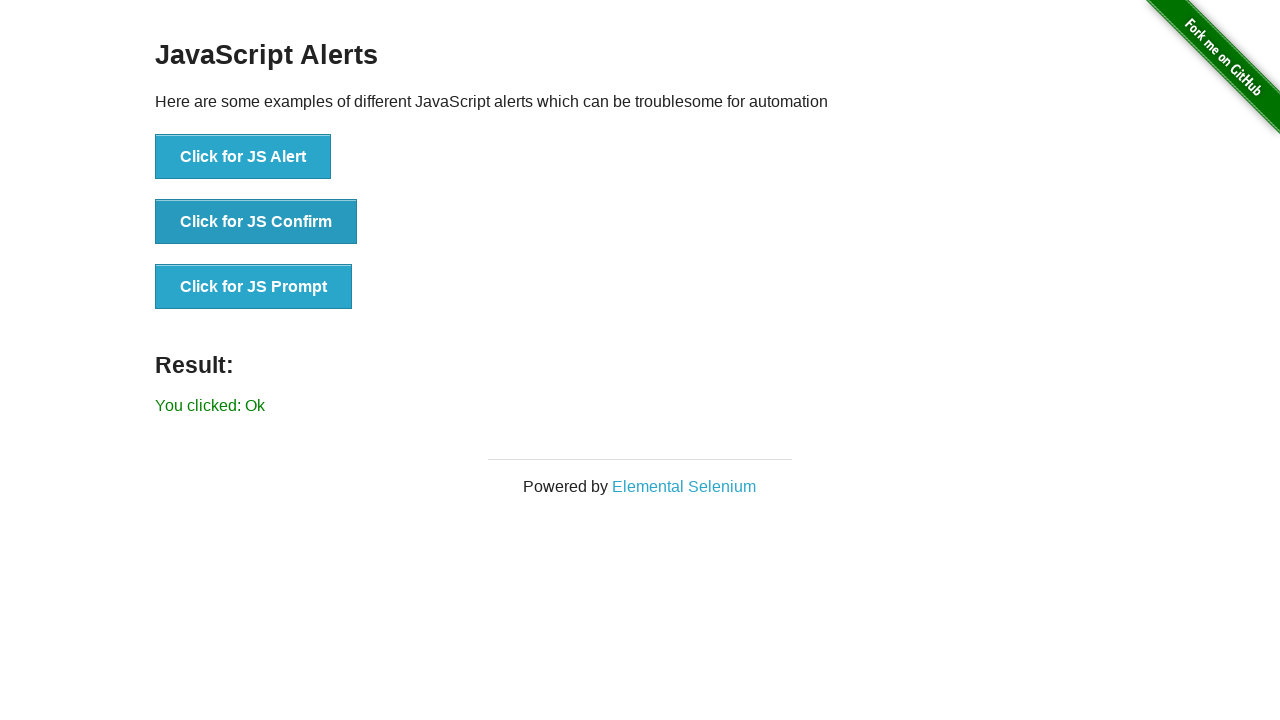

Result message element loaded after accepting confirm dialog
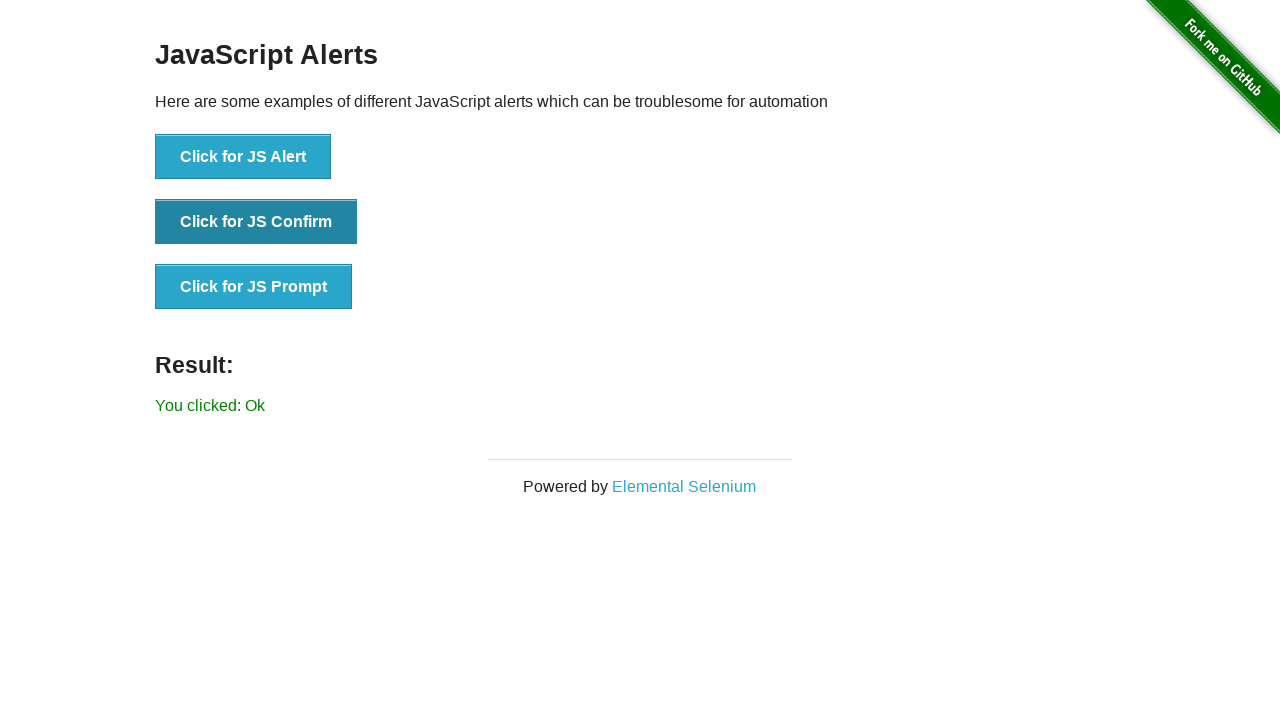

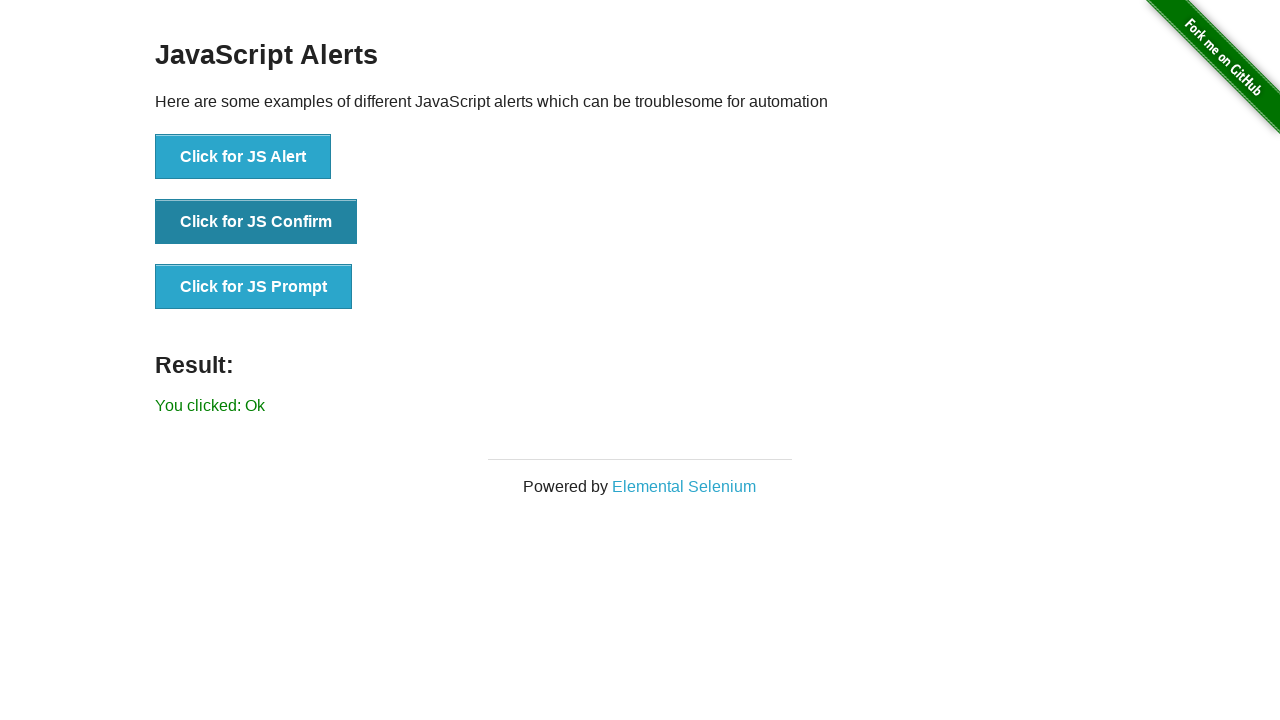